Tests the online calculator by adding two negative numbers (-5 + (-9)) and verifying the result equals -14

Starting URL: https://www.calculadoraonline.com.br/basica

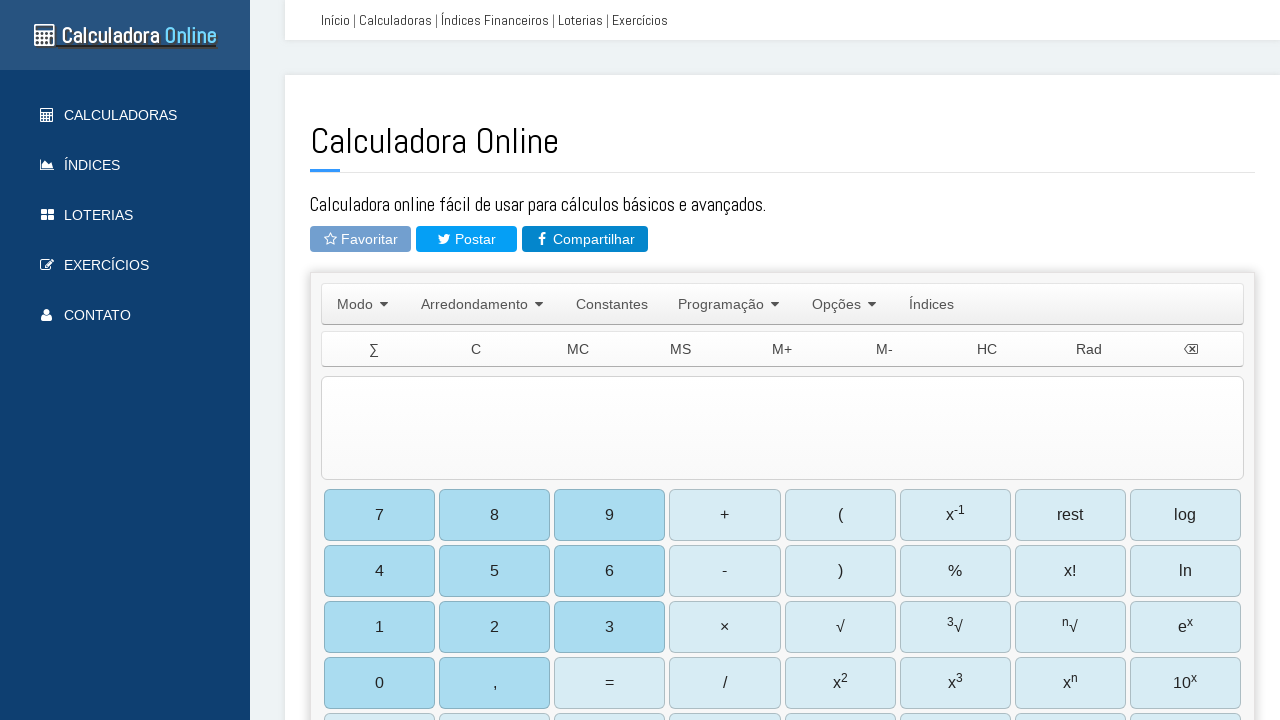

Clicked minus button to start entering negative number at (725, 571) on #b12
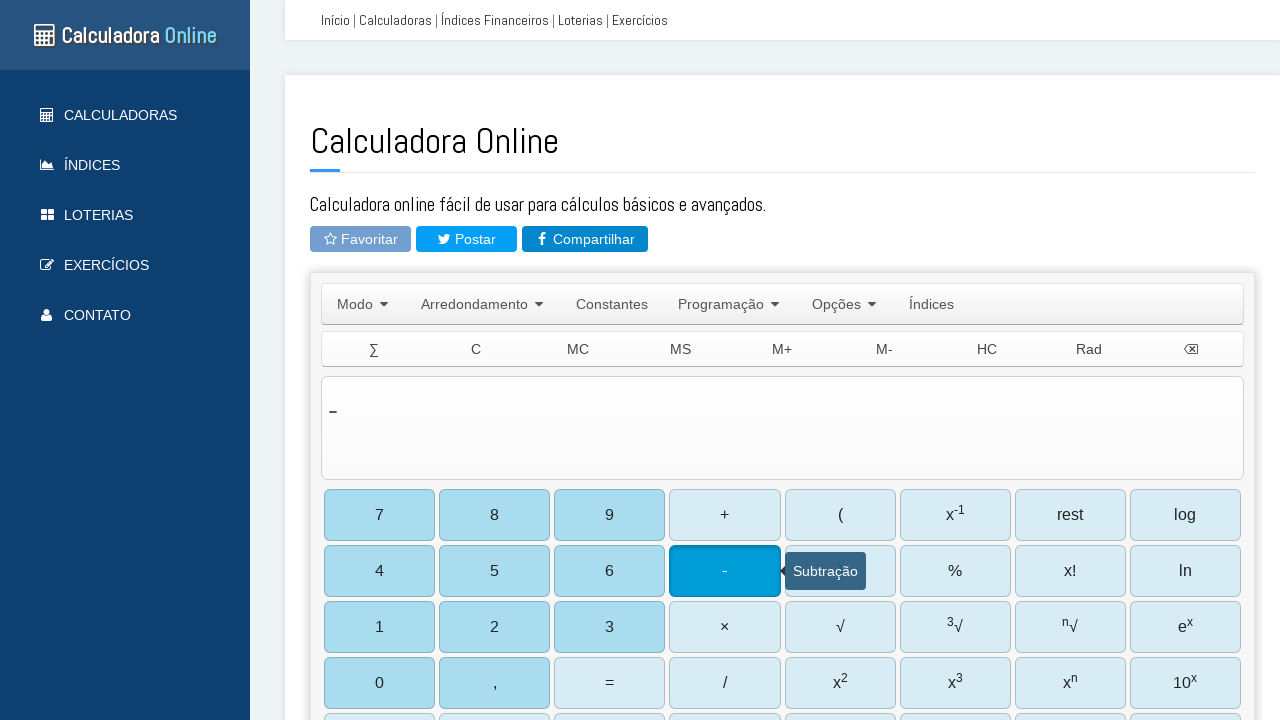

Clicked button 5 at (495, 571) on #b10
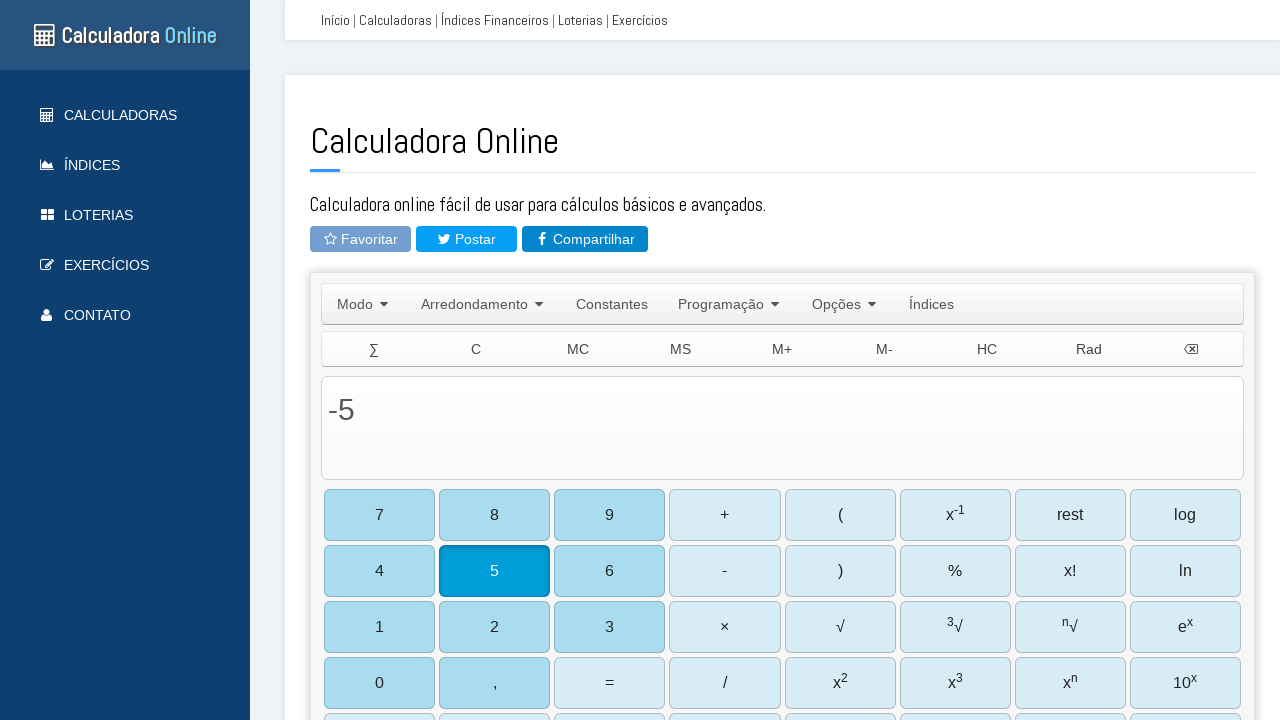

Clicked addition button to add the next number at (725, 515) on #b4
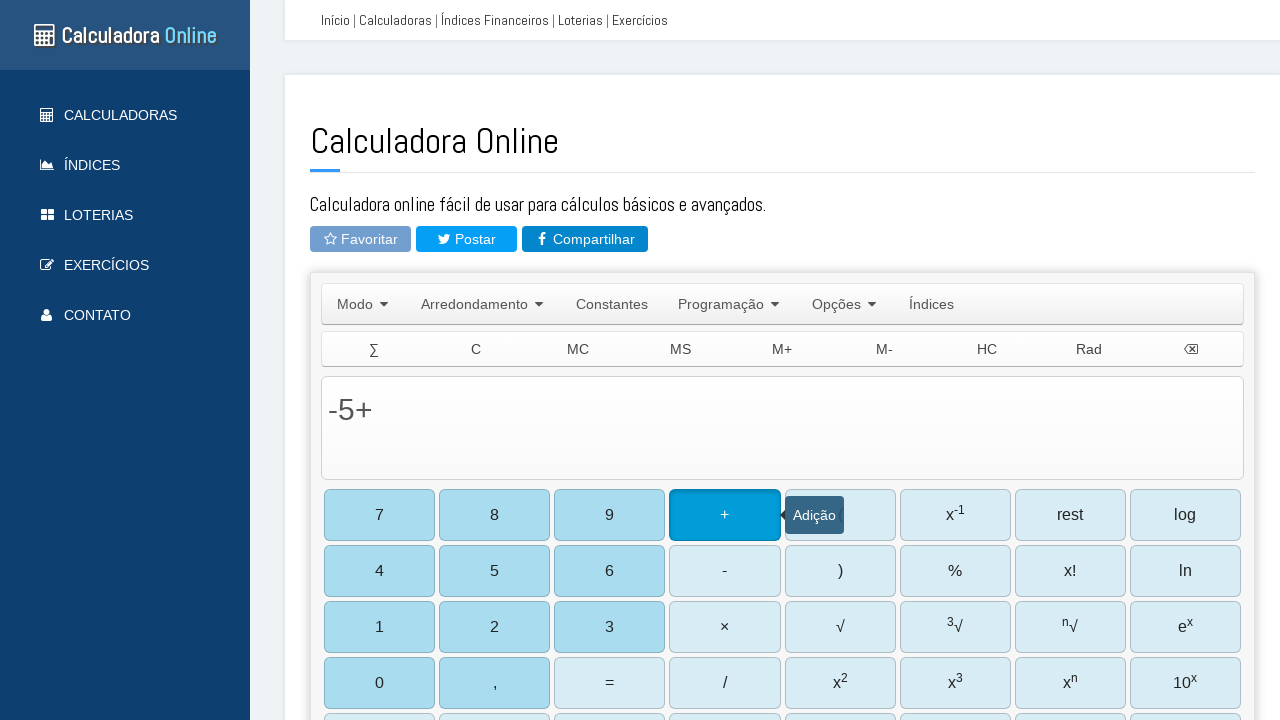

Clicked minus button for second negative number at (725, 571) on #b12
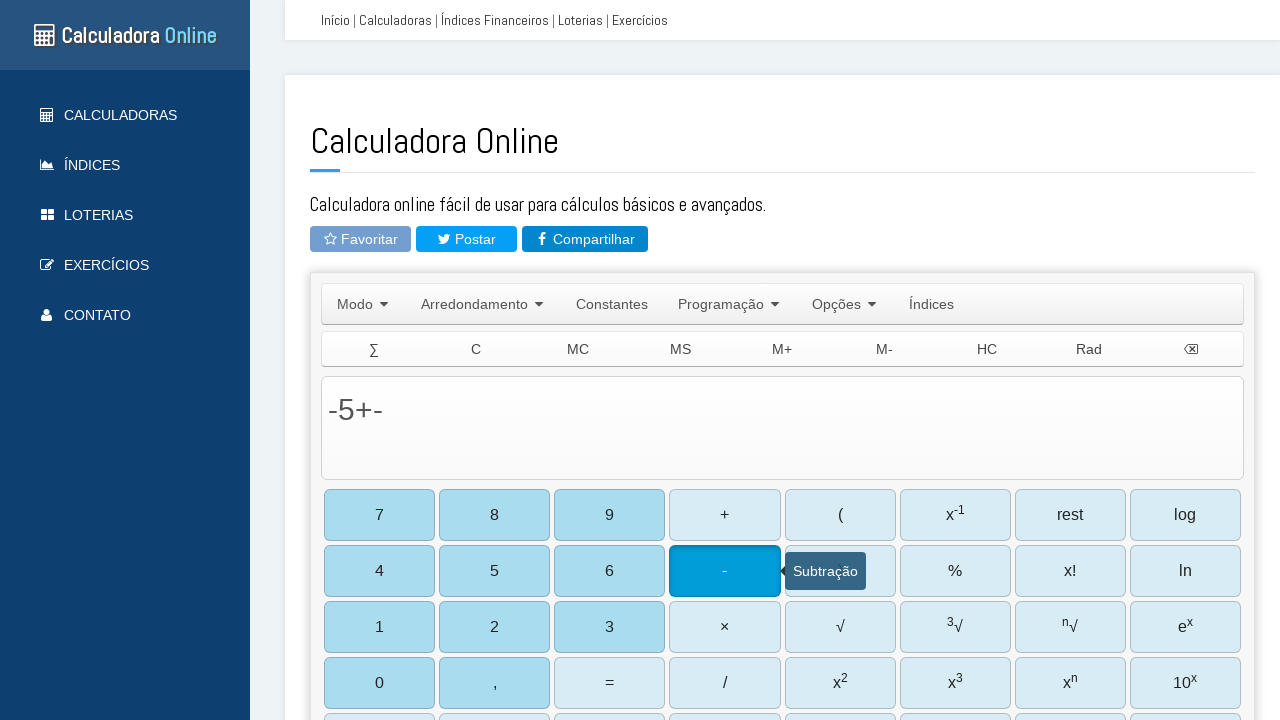

Clicked button 9 at (610, 515) on #b3
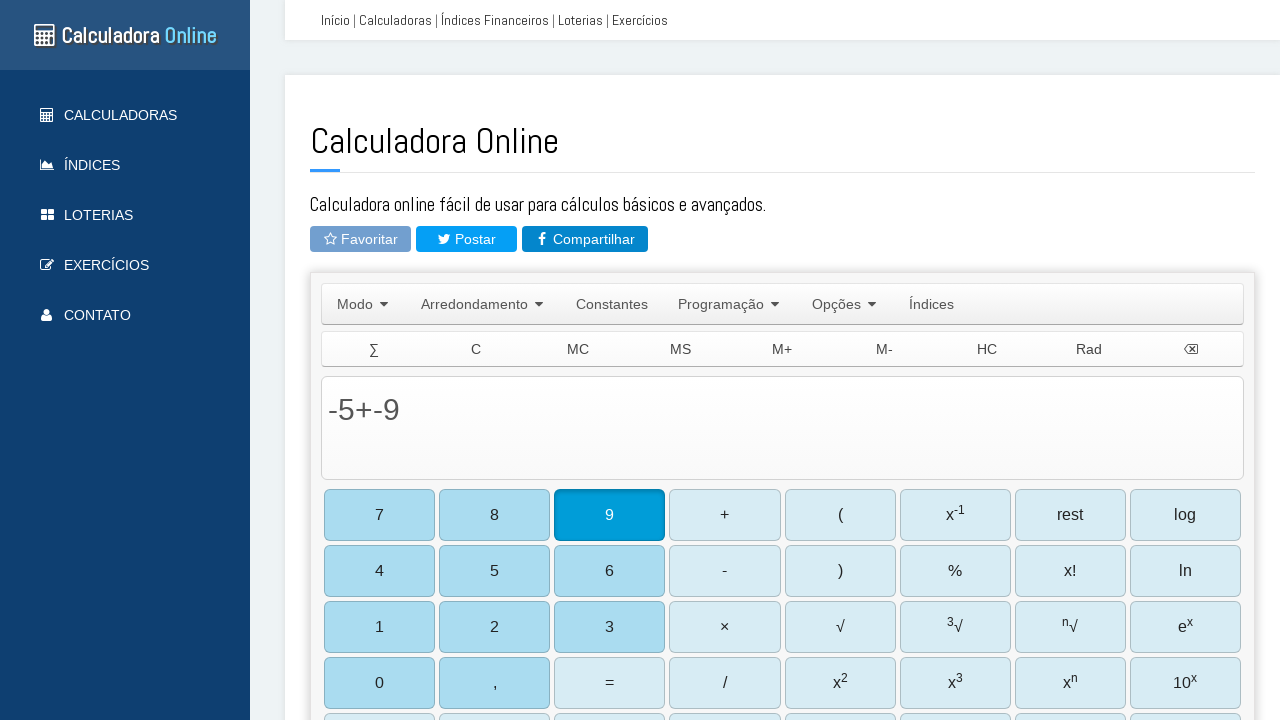

Clicked equals button to calculate result at (610, 683) on #b27
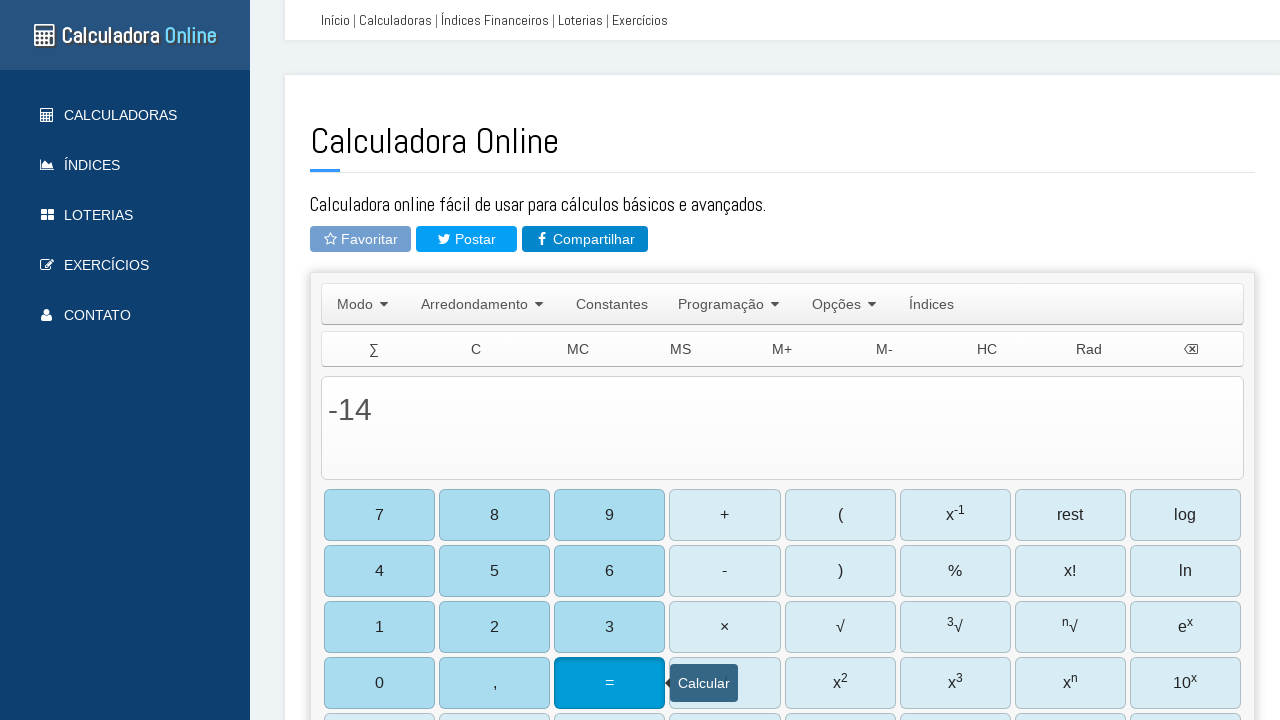

Retrieved result from calculator display
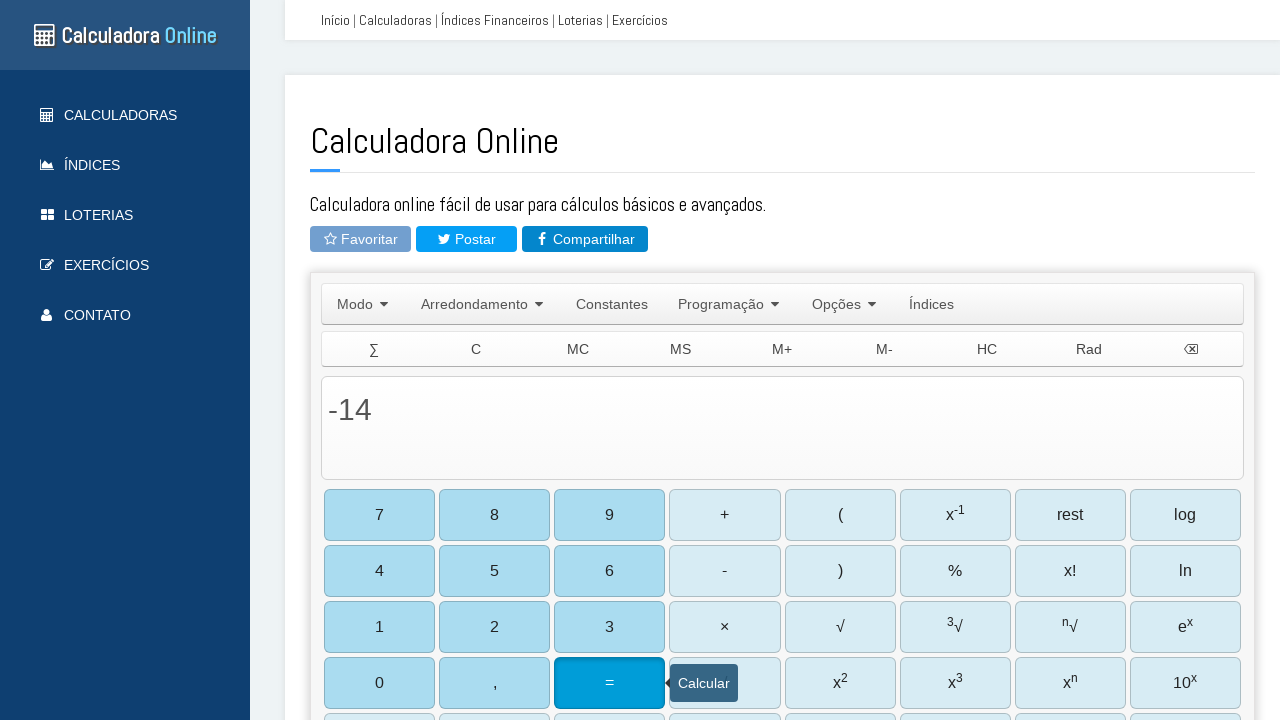

Assertion passed: result is -14 (sum of -5 + -9)
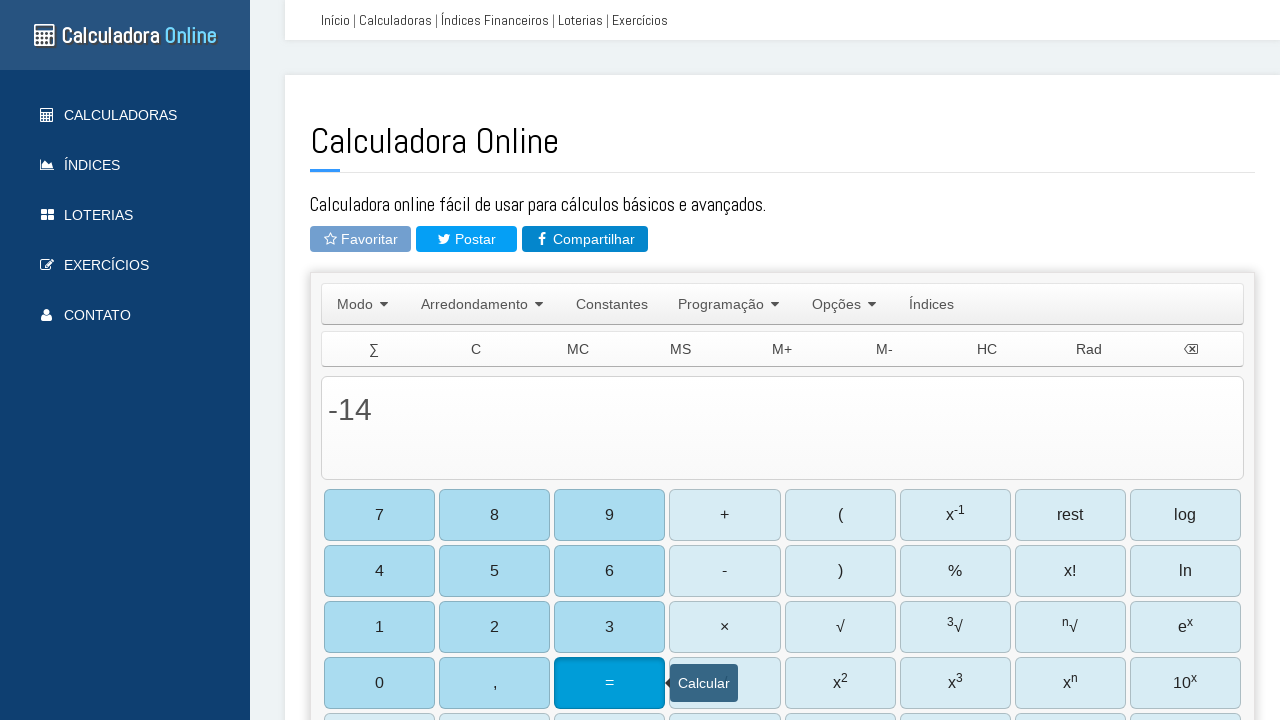

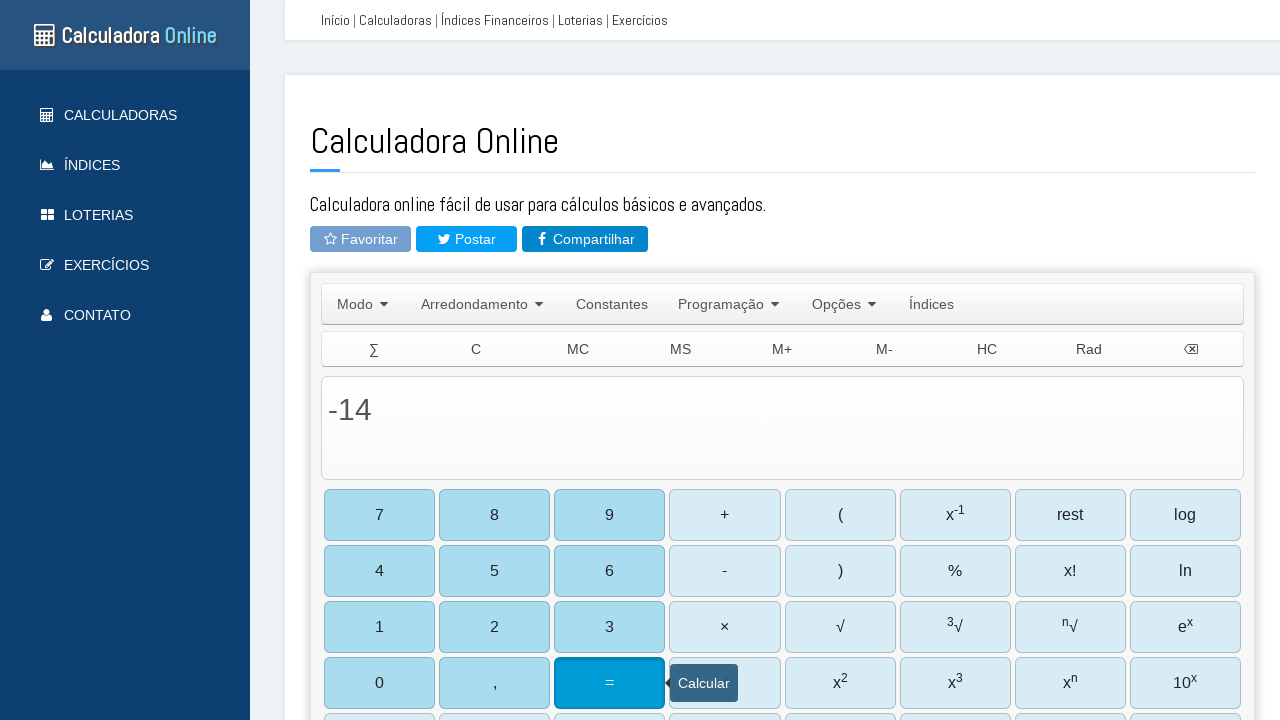